Solves a mathematical captcha by calculating a formula based on a value from the page, then fills the answer and submits the form with checkbox selections

Starting URL: https://suninjuly.github.io/math.html

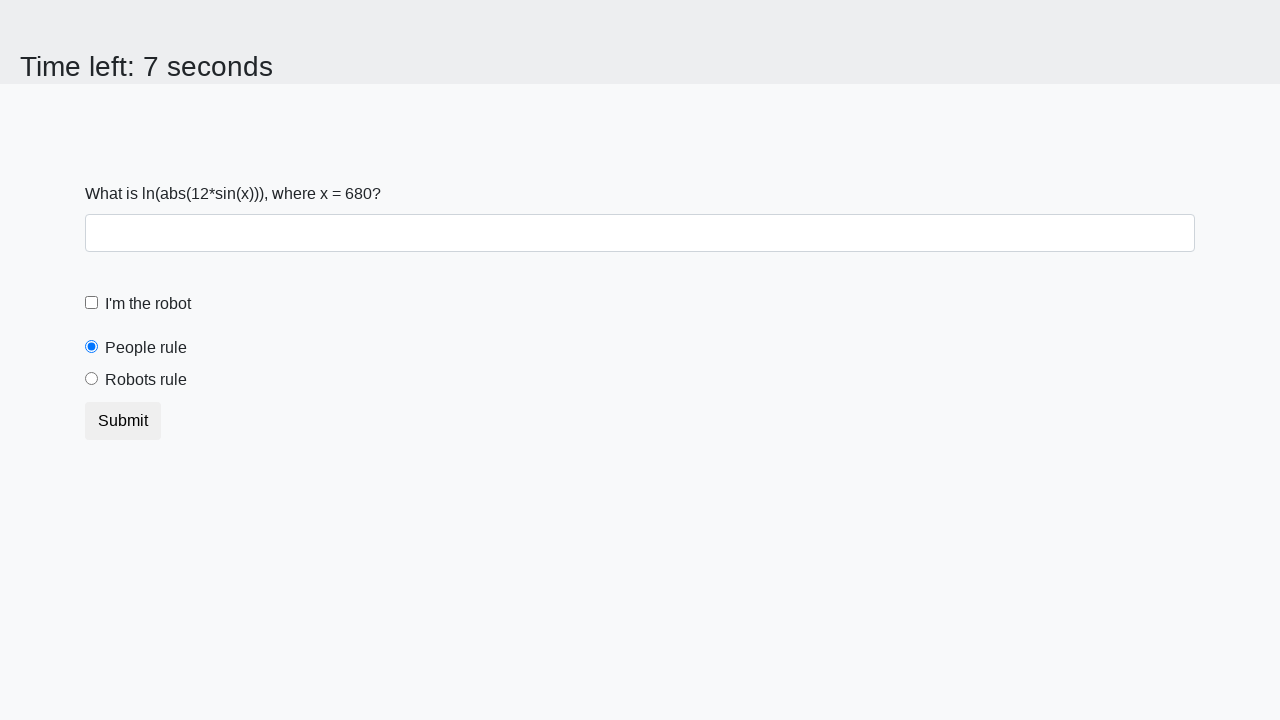

Located the input value element
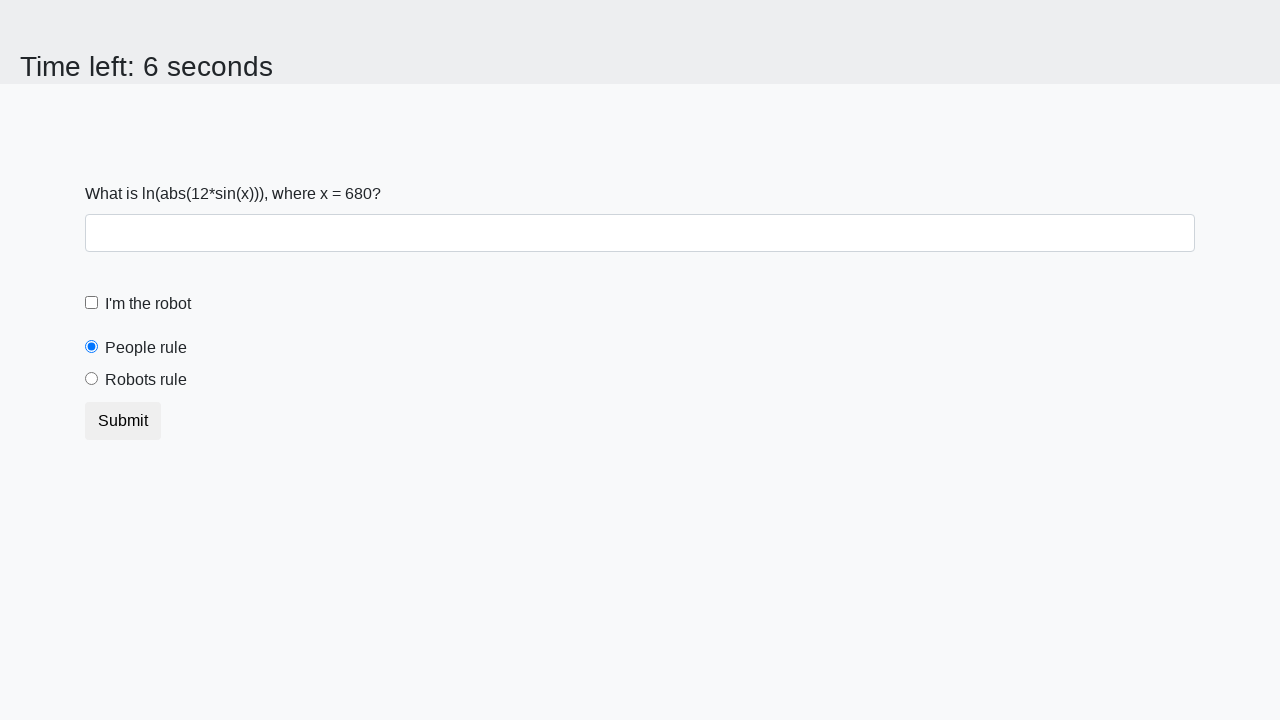

Extracted input value: 680
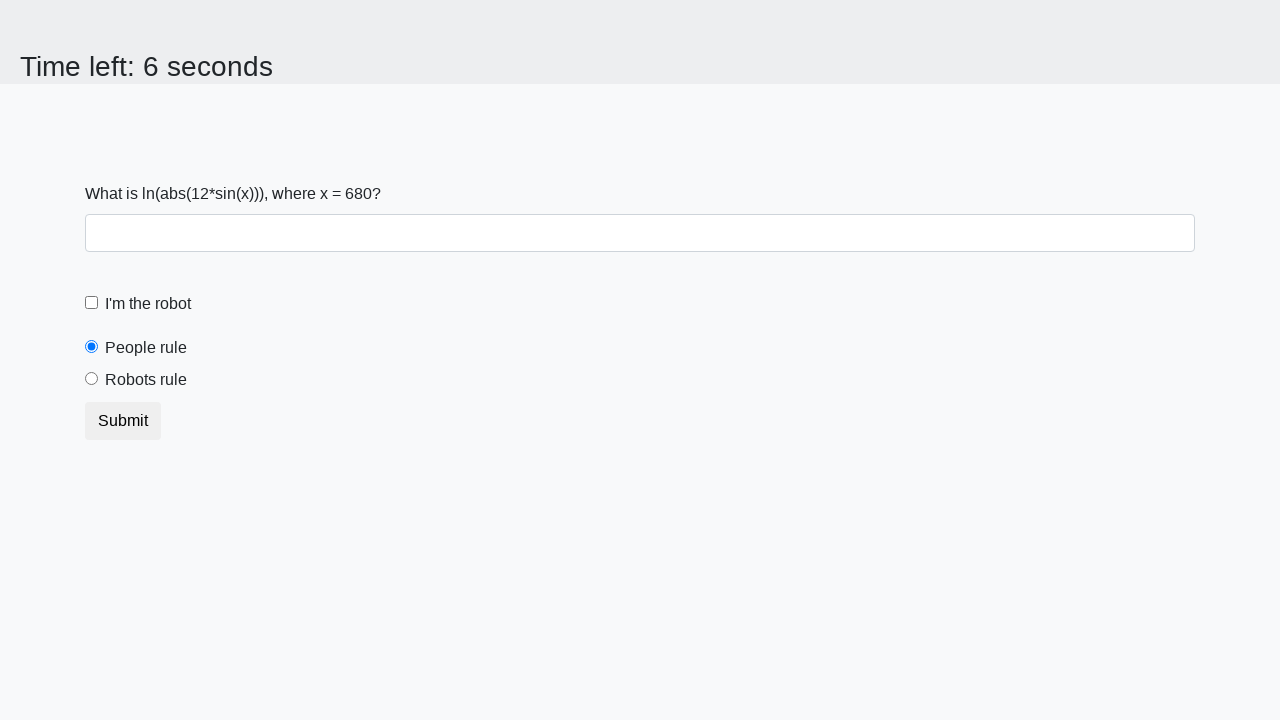

Calculated mathematical captcha answer: 2.472875486640998
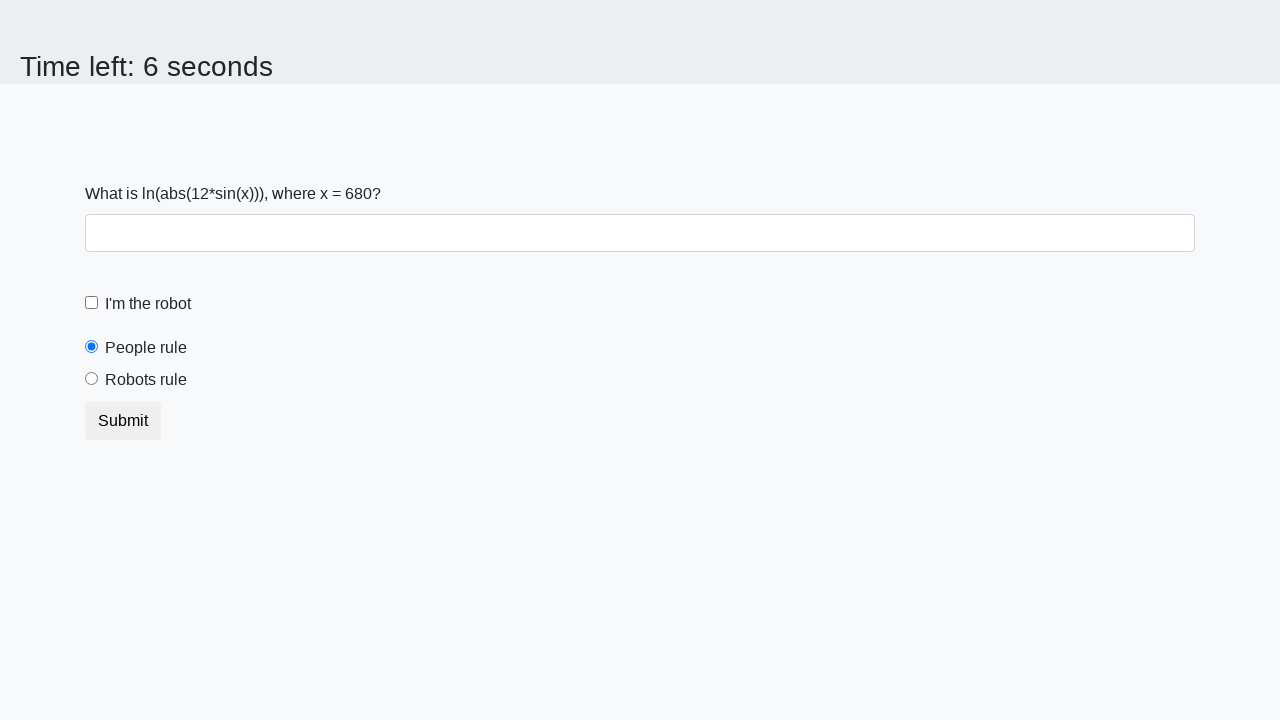

Filled answer field with calculated value on #answer
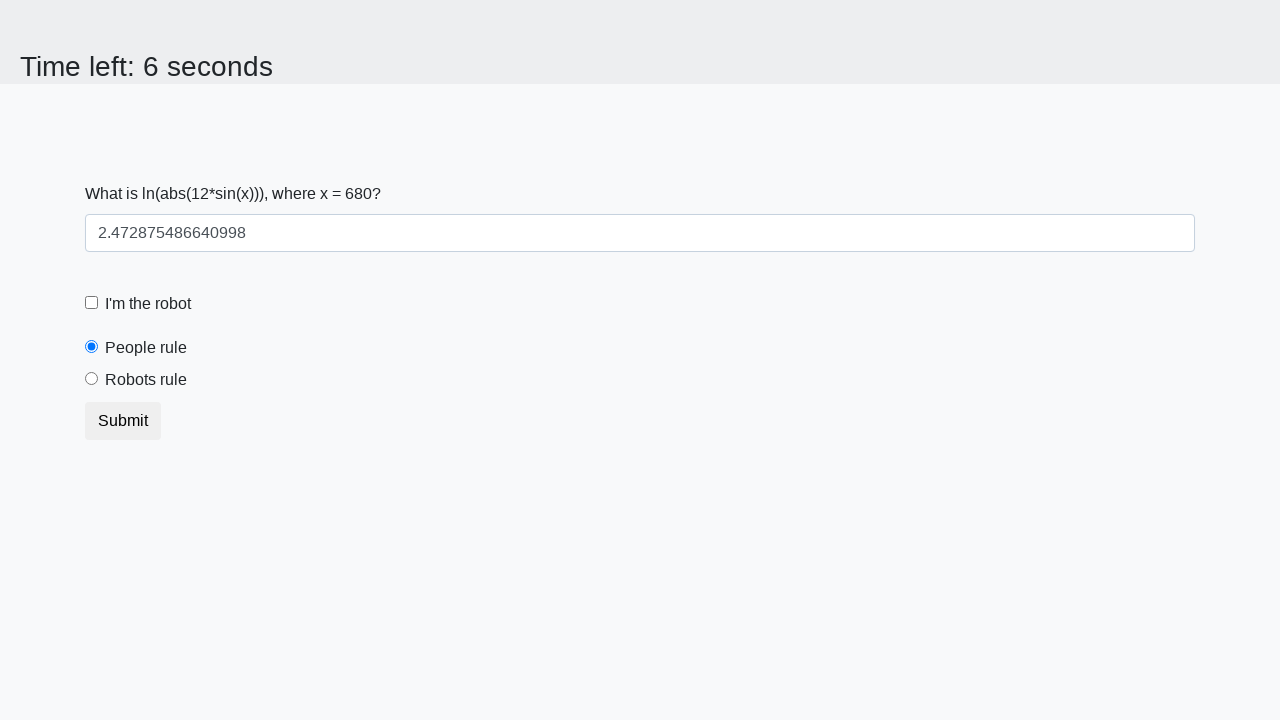

Checked the robot checkbox at (92, 303) on #robotCheckbox
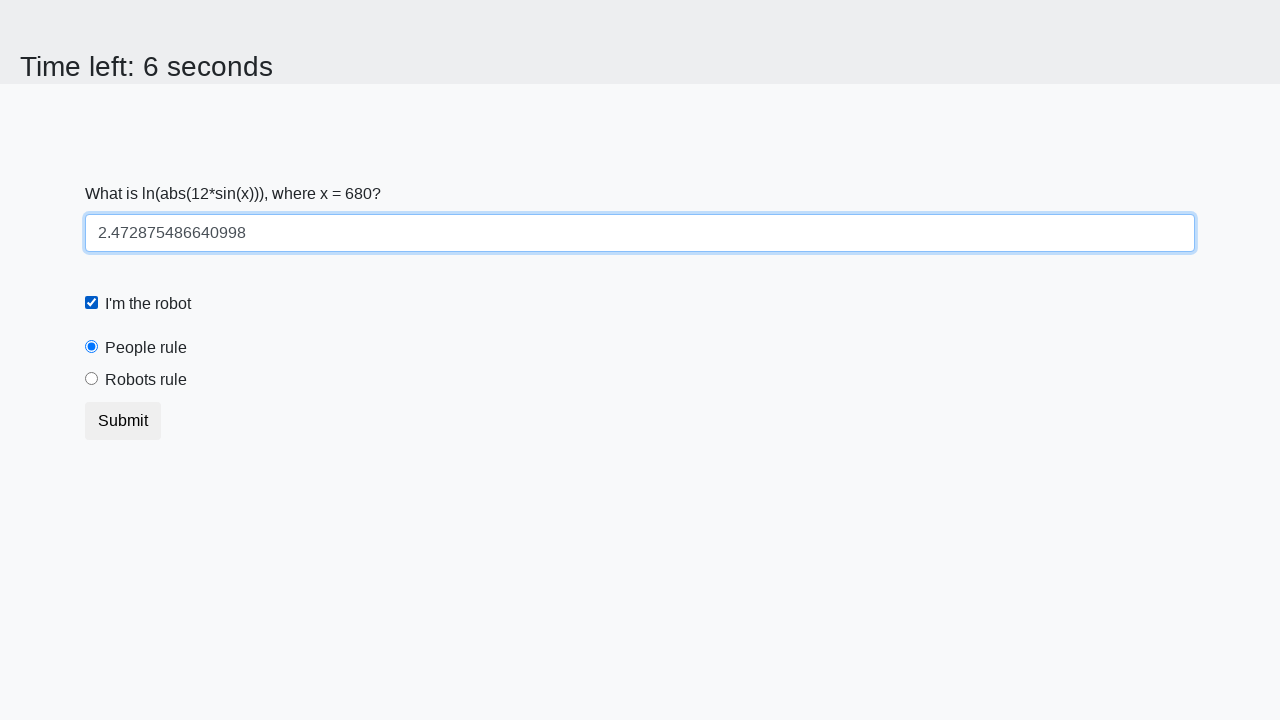

Selected the robots rule radio button at (92, 379) on #robotsRule
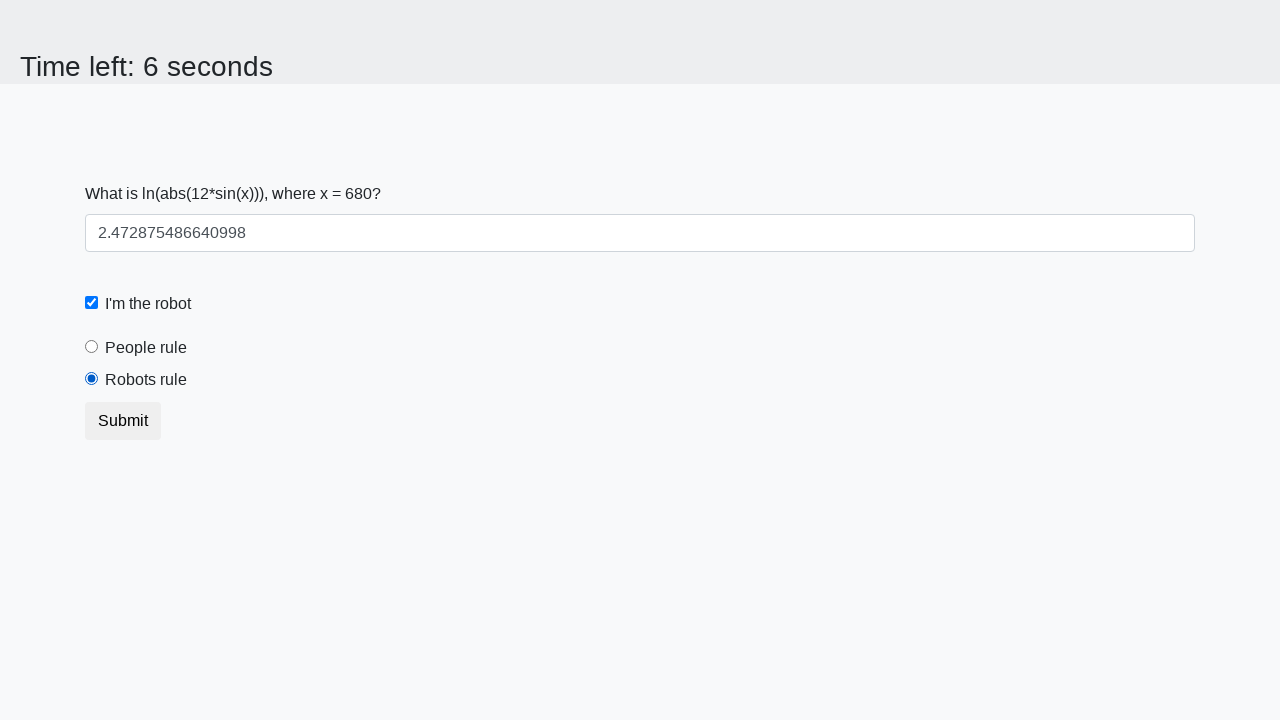

Submitted the form at (123, 421) on button.btn
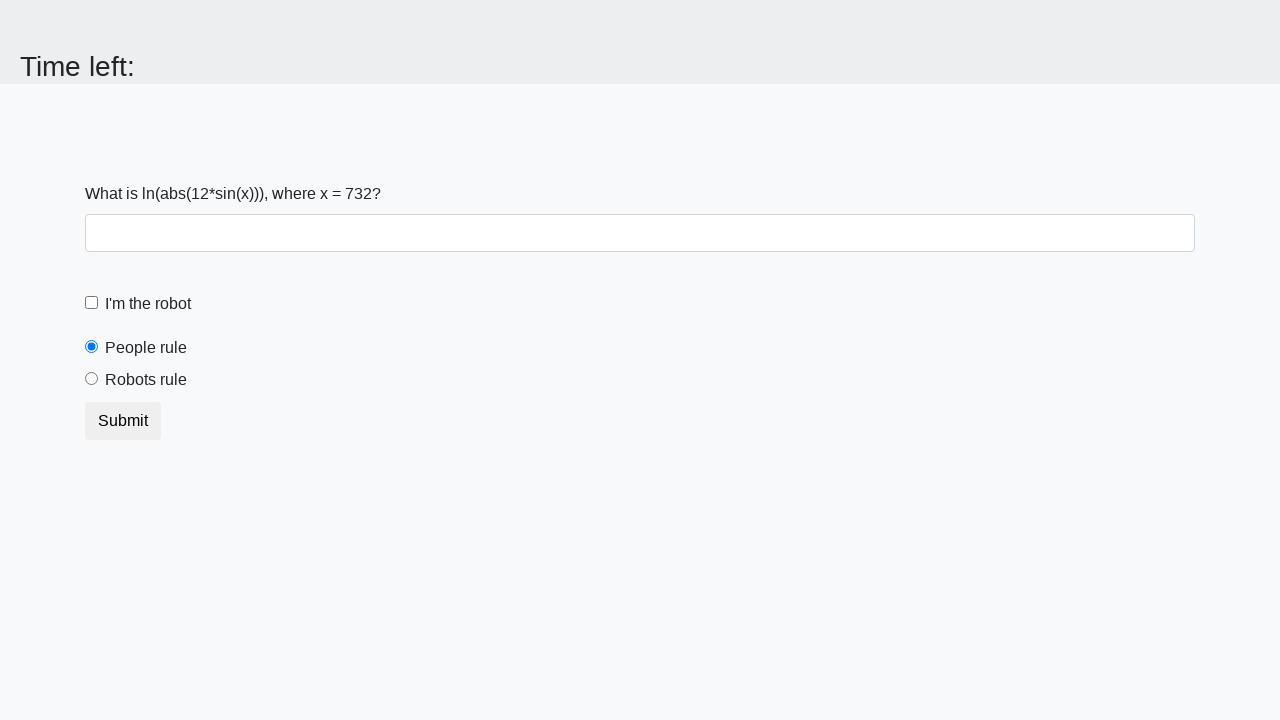

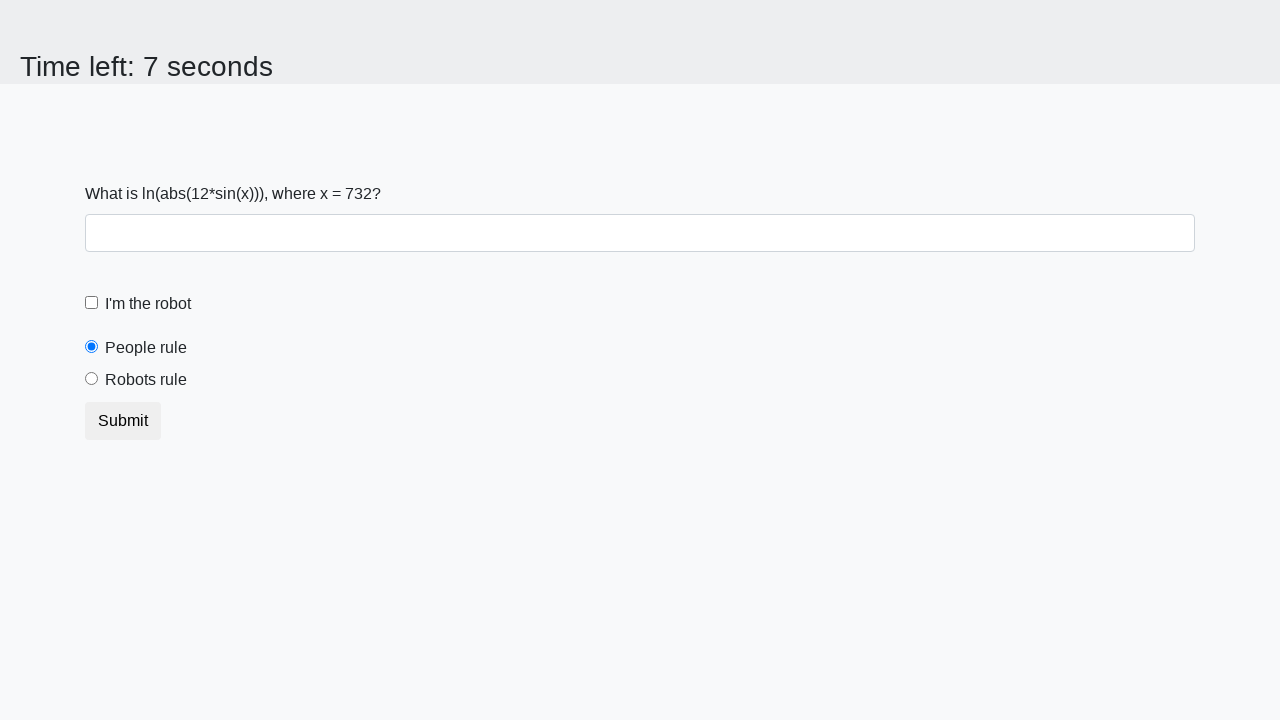